Tests the homepage of DemoBlaze store by verifying the URL, title, and that the Log in link is visible

Starting URL: https://www.demoblaze.com/index.html

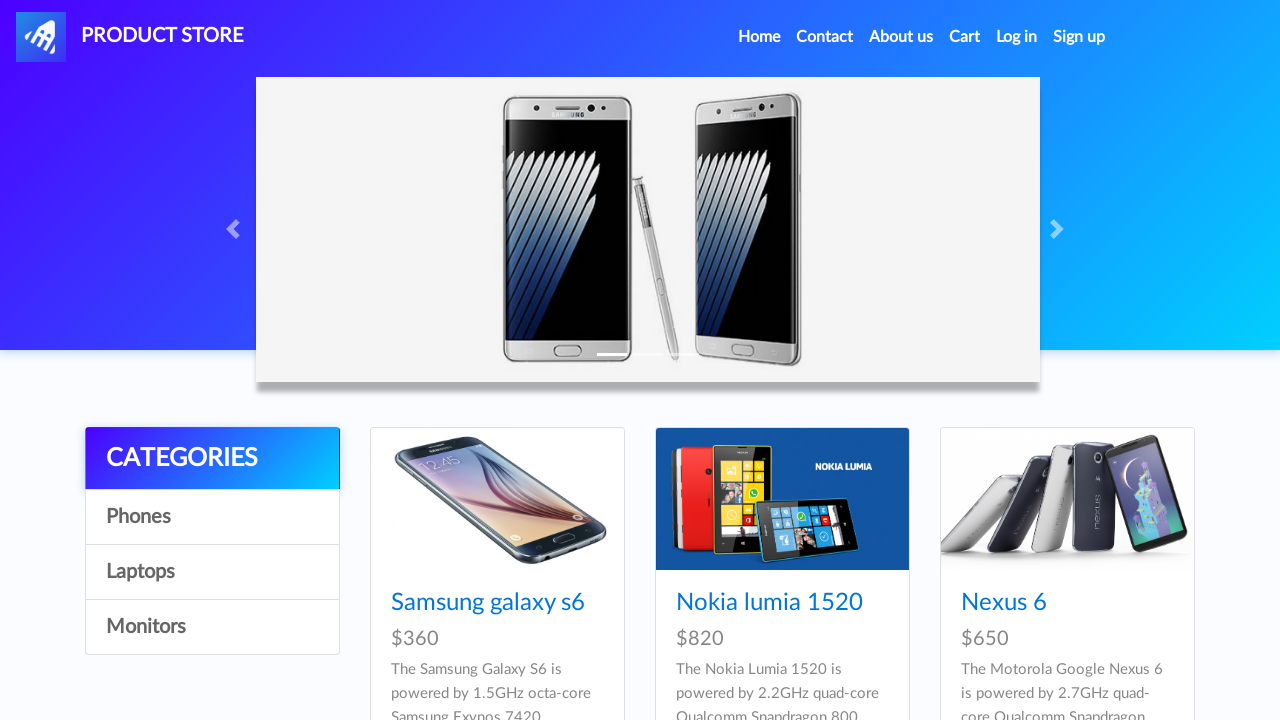

Verified URL is https://www.demoblaze.com/index.html
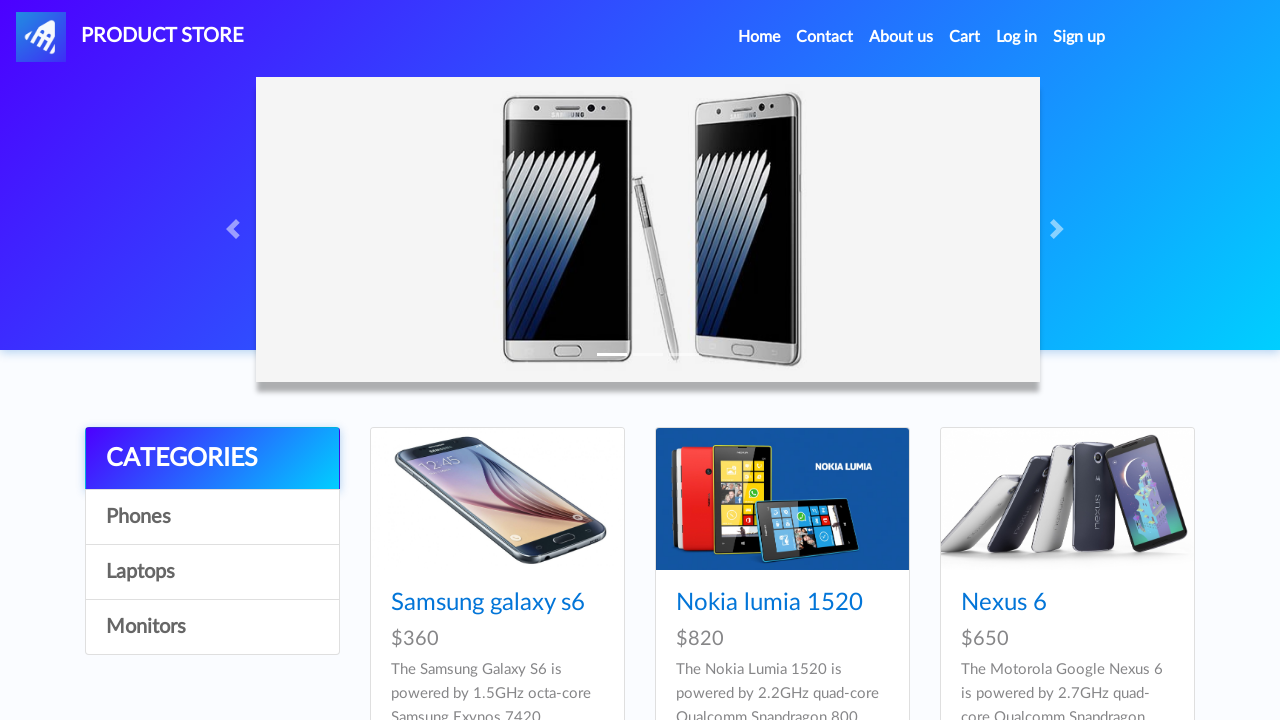

Verified page title is 'STORE'
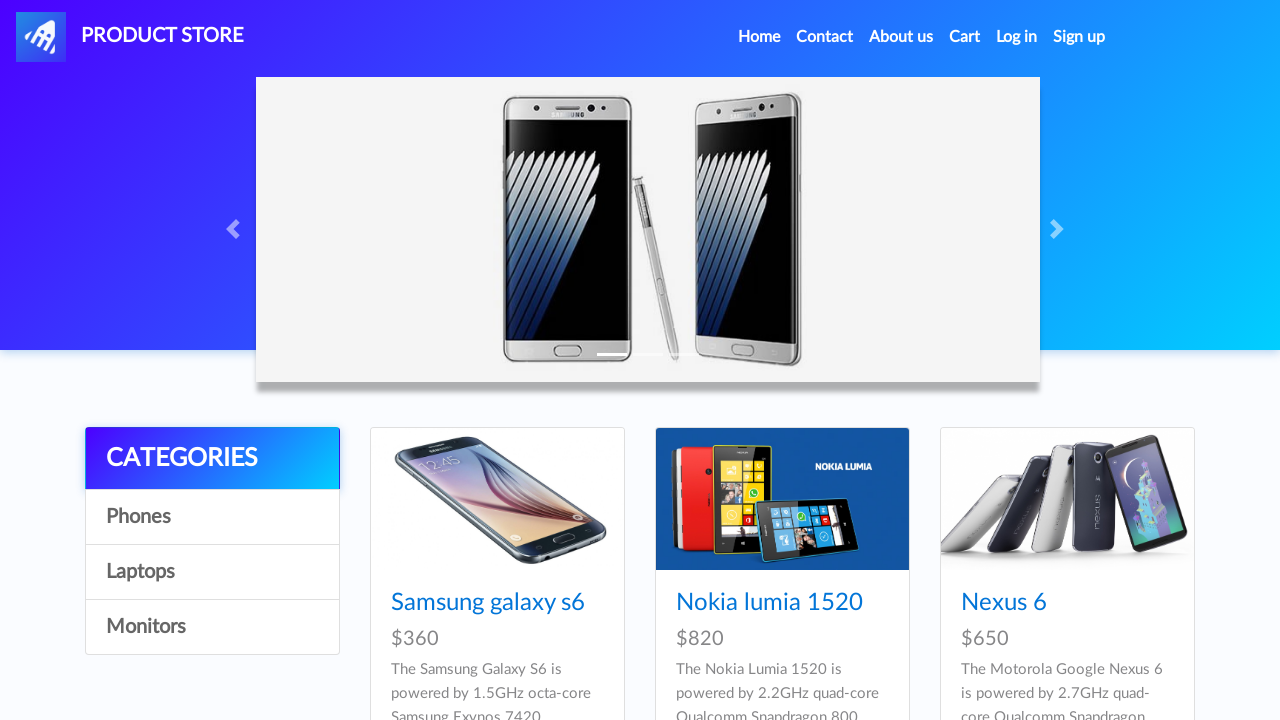

Log in link selector loaded
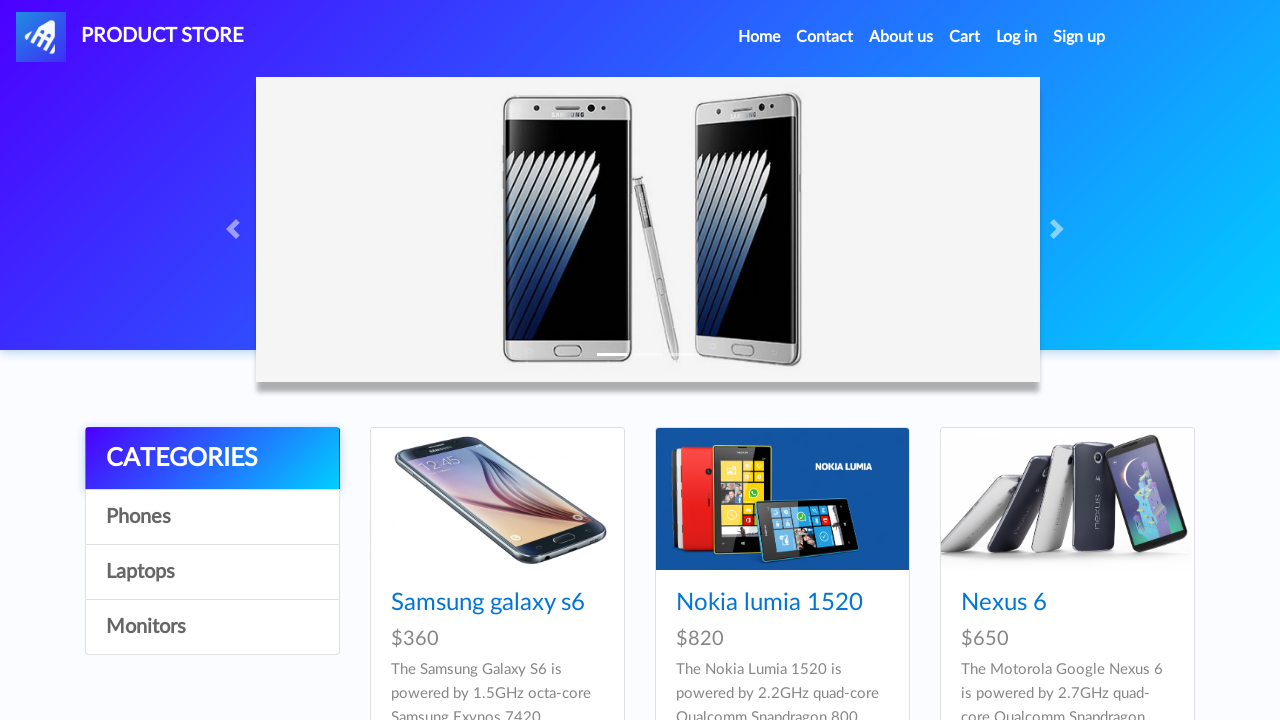

Verified Log in link is visible
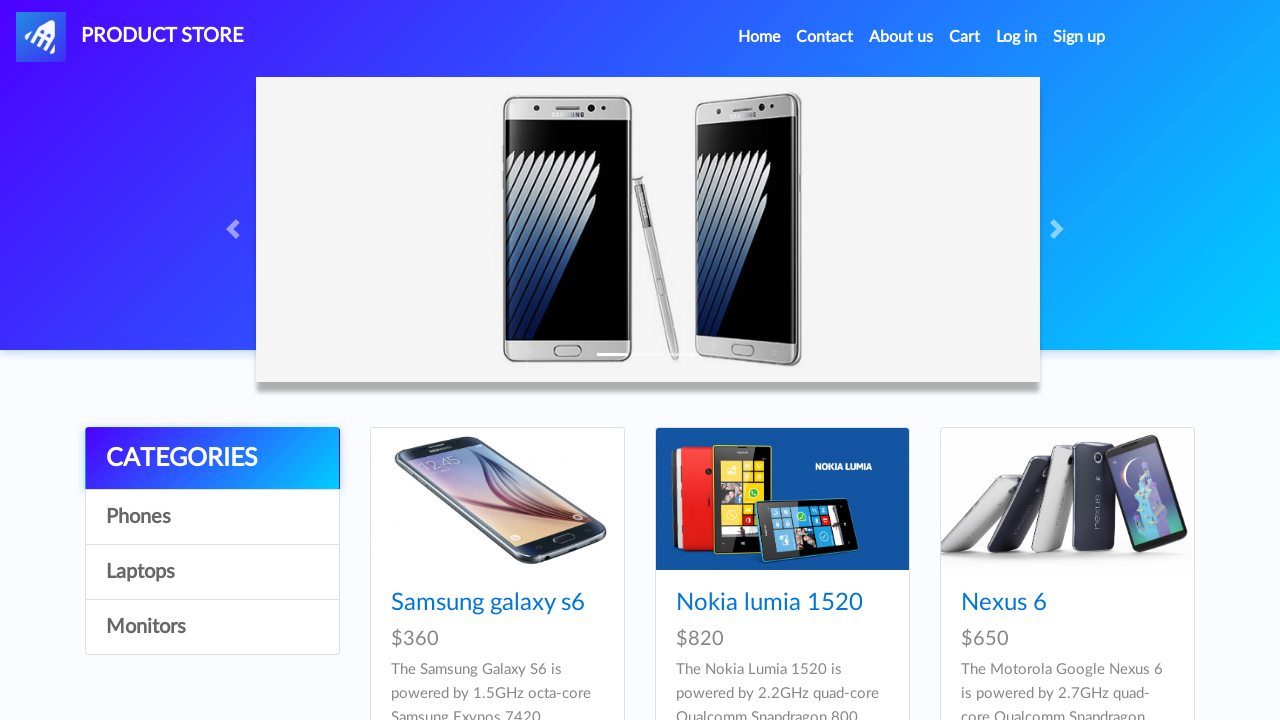

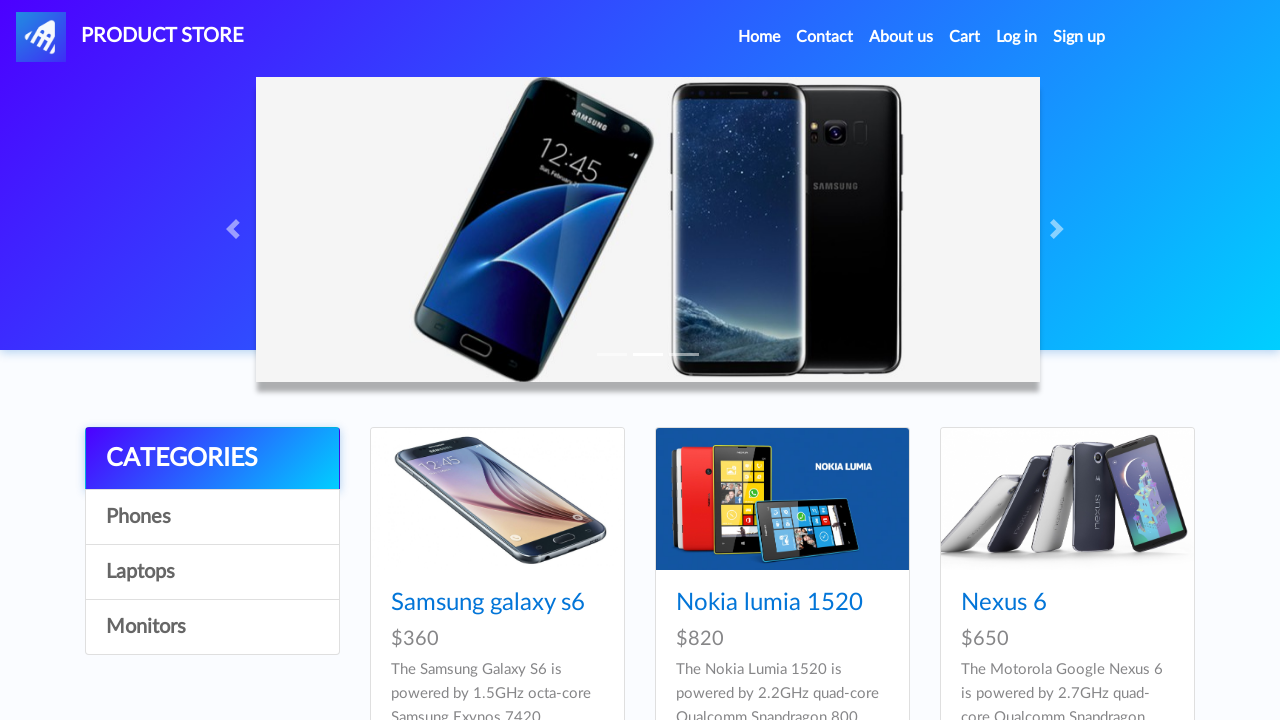